Navigates to Guru99 Selenium tutorial page and verifies the page title contains expected text

Starting URL: http://www.guru99.com/selenium-tutorial.html

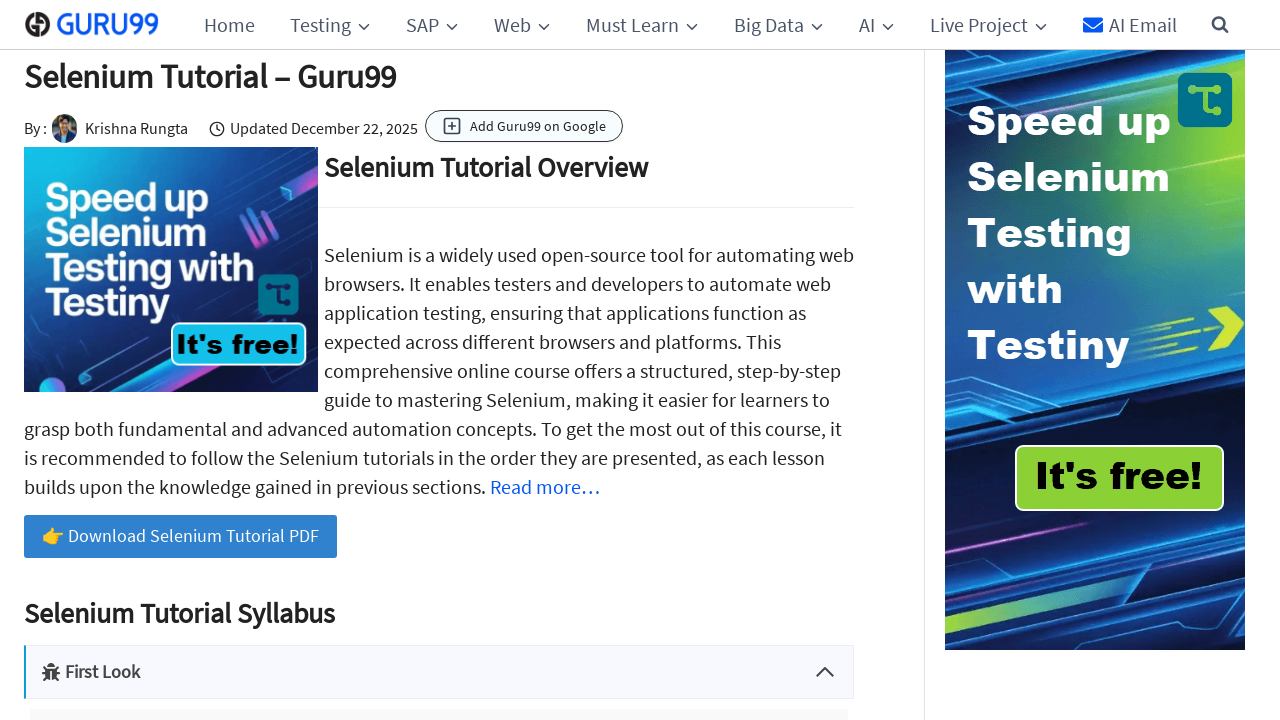

Navigated to Guru99 Selenium tutorial page
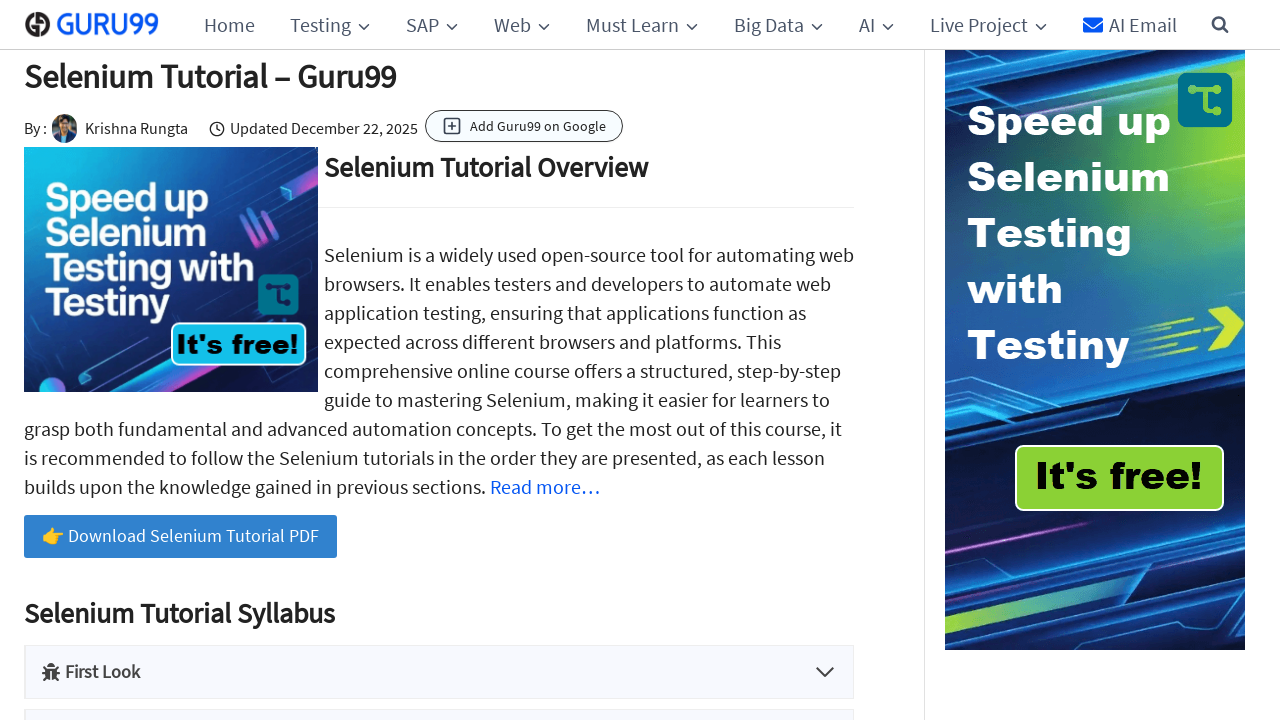

Retrieved page title
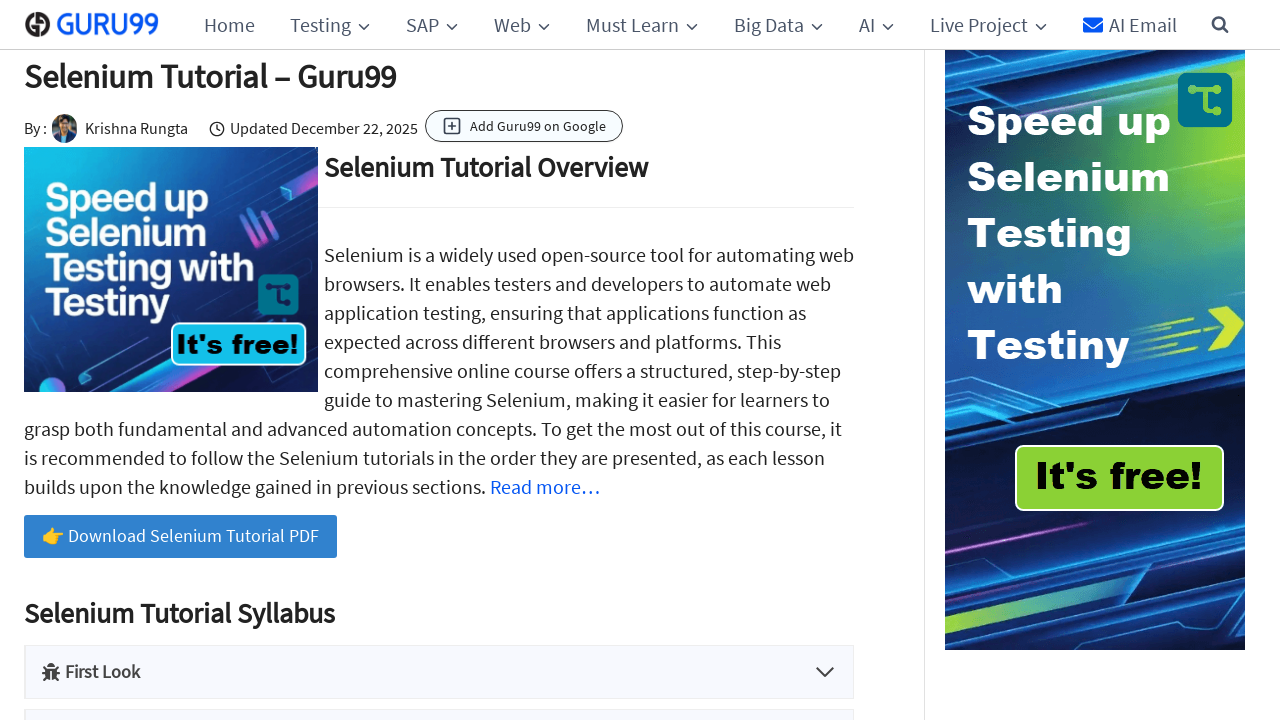

Verified page title contains expected text
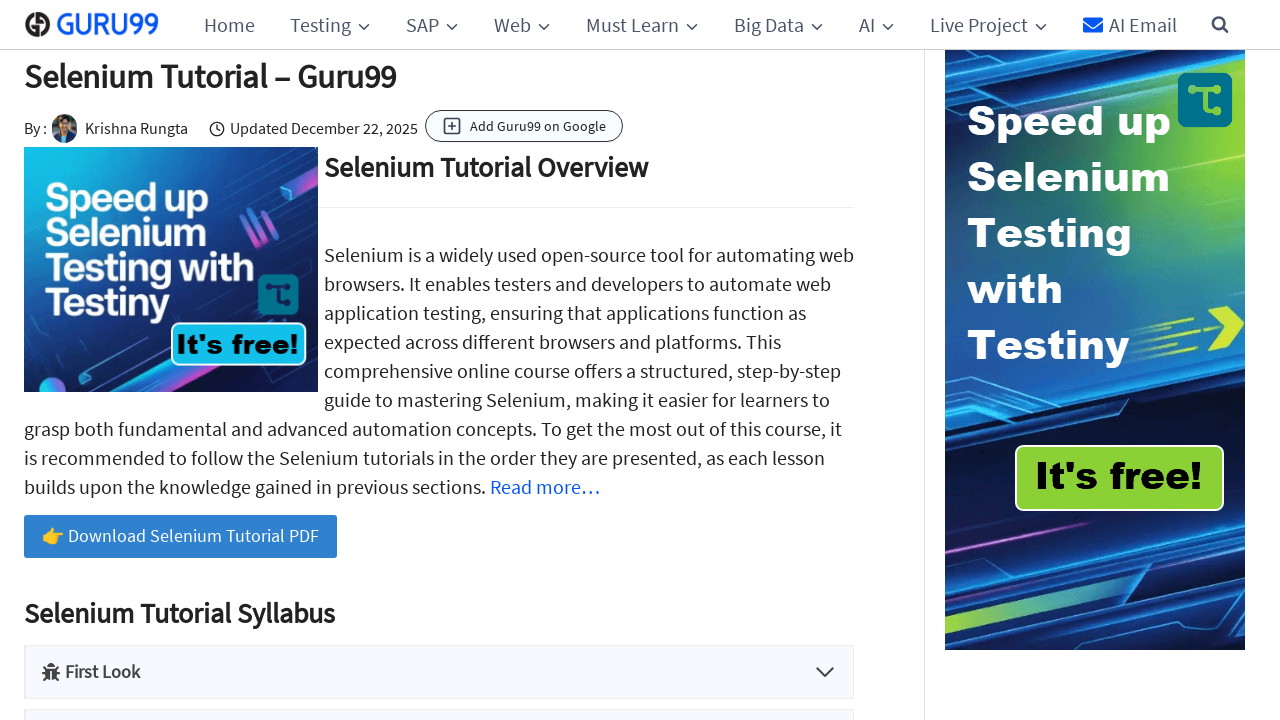

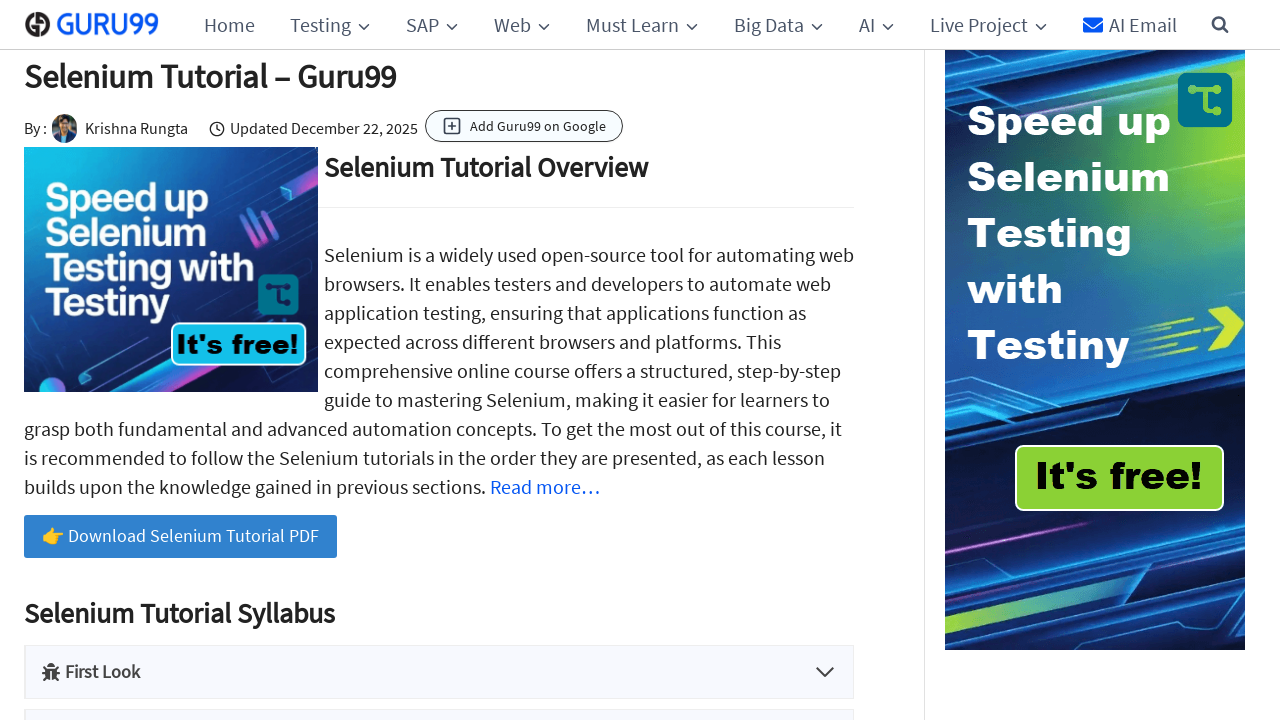